Demonstrates click-and-hold, move, and release mouse actions for drag operation

Starting URL: https://crossbrowsertesting.github.io/drag-and-drop

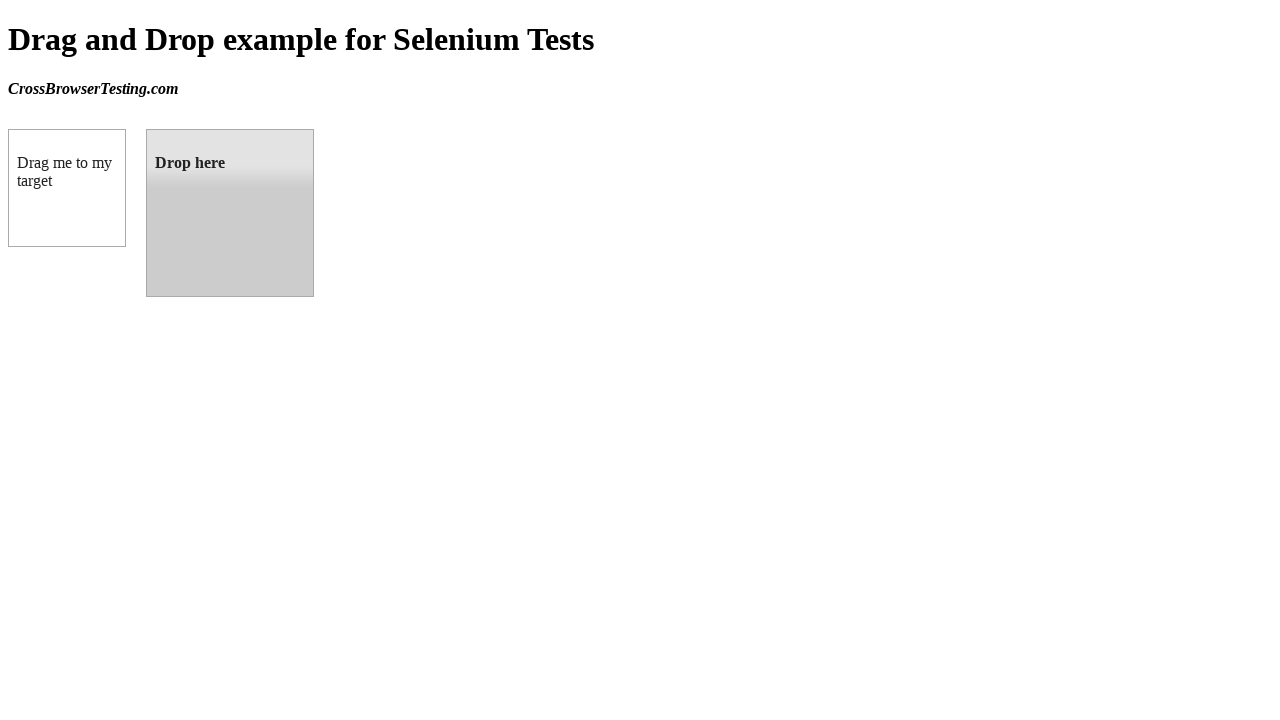

Located source element (draggable box)
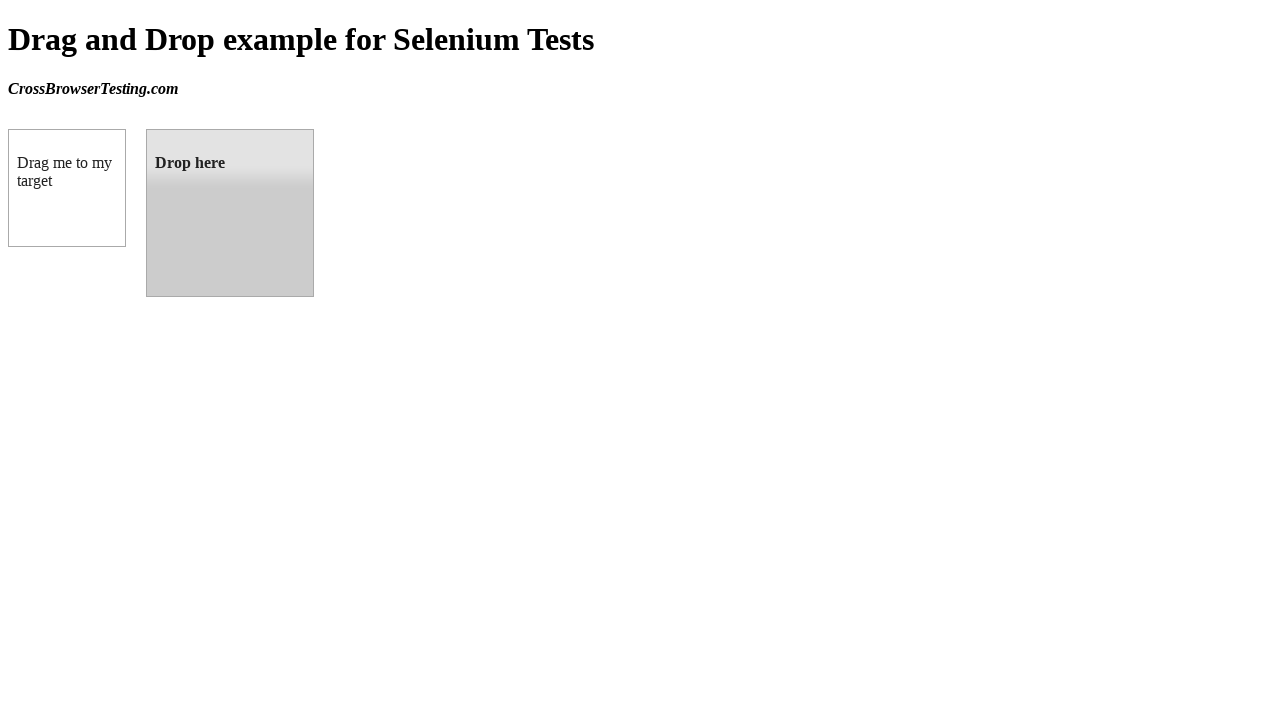

Located target element (droppable box)
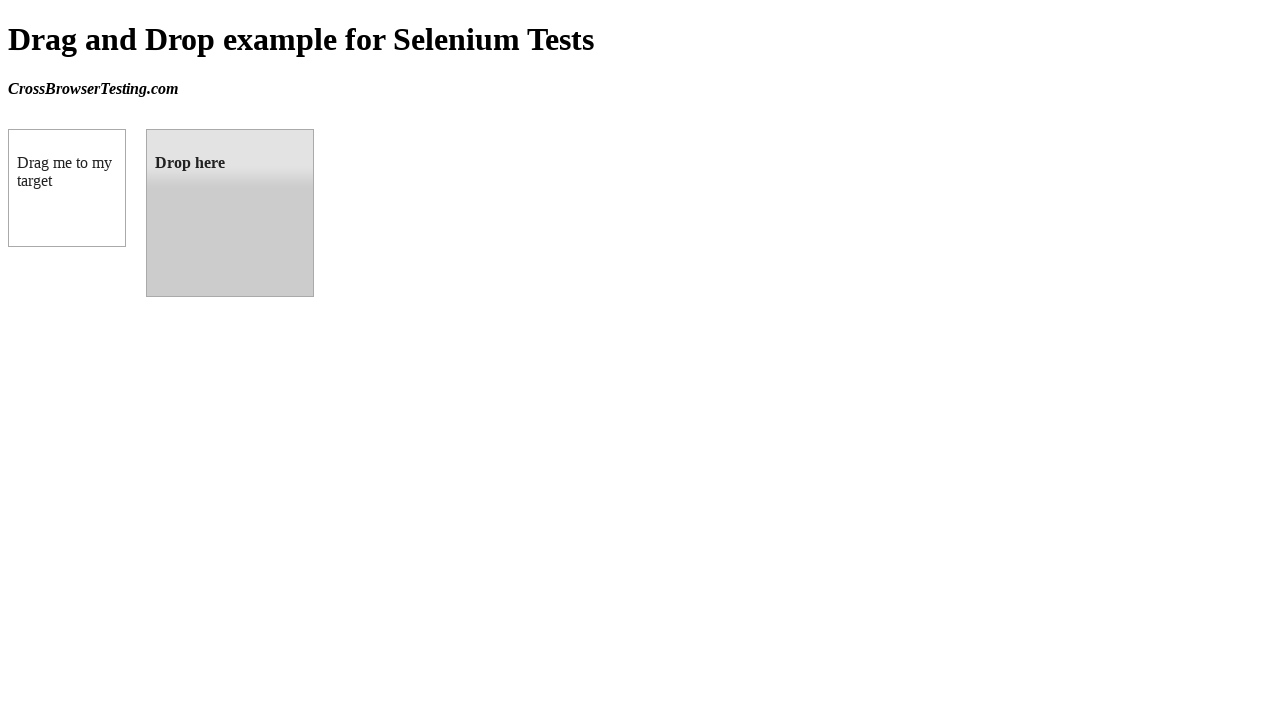

Retrieved bounding box of source element
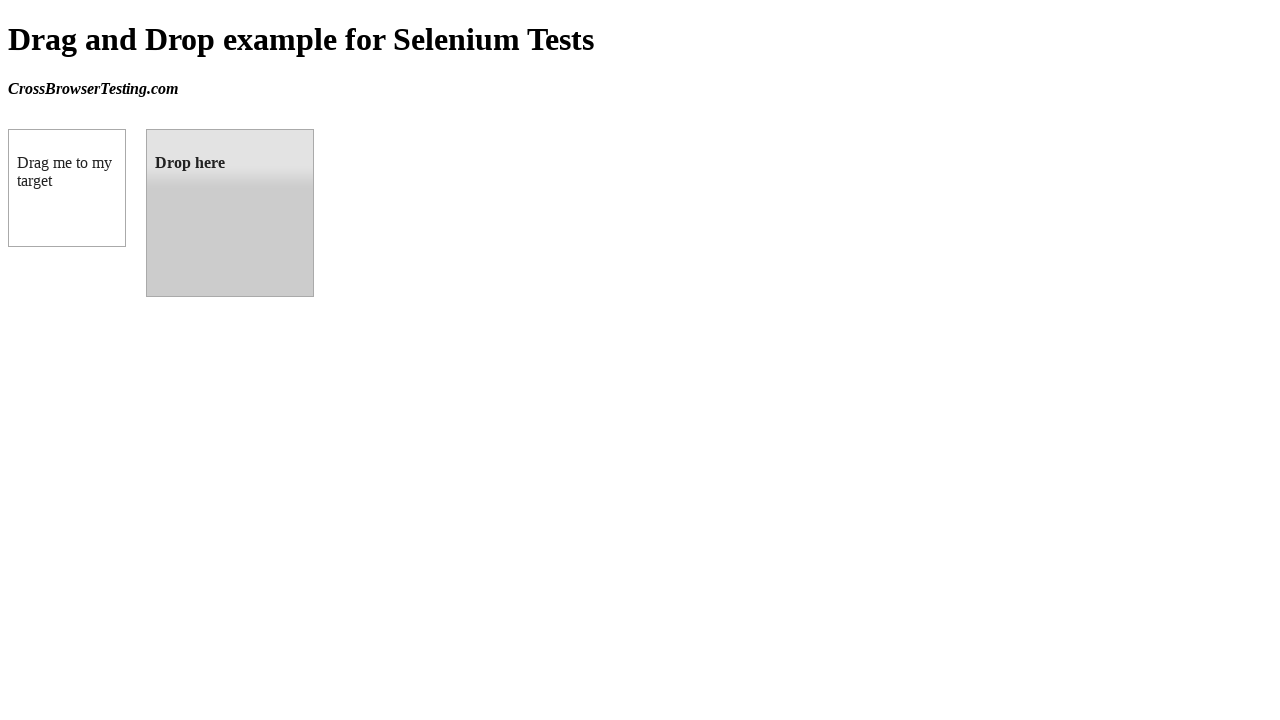

Retrieved bounding box of target element
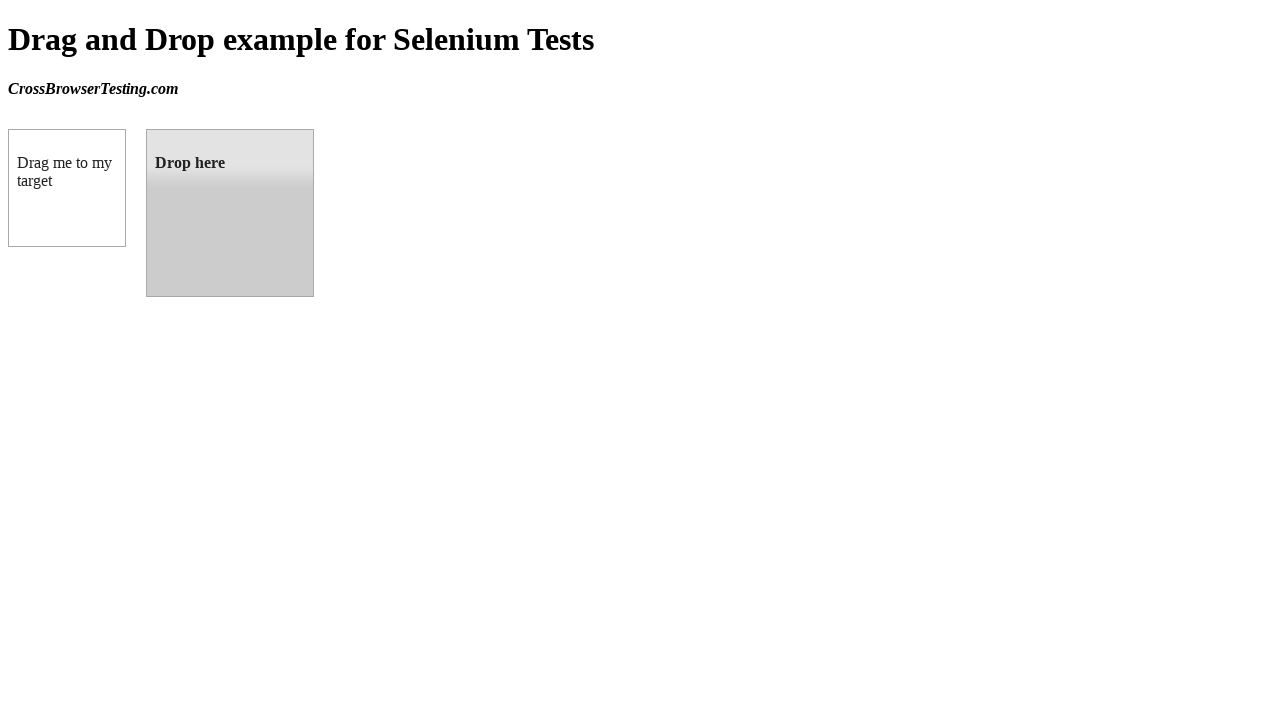

Moved mouse to center of source element at (67, 188)
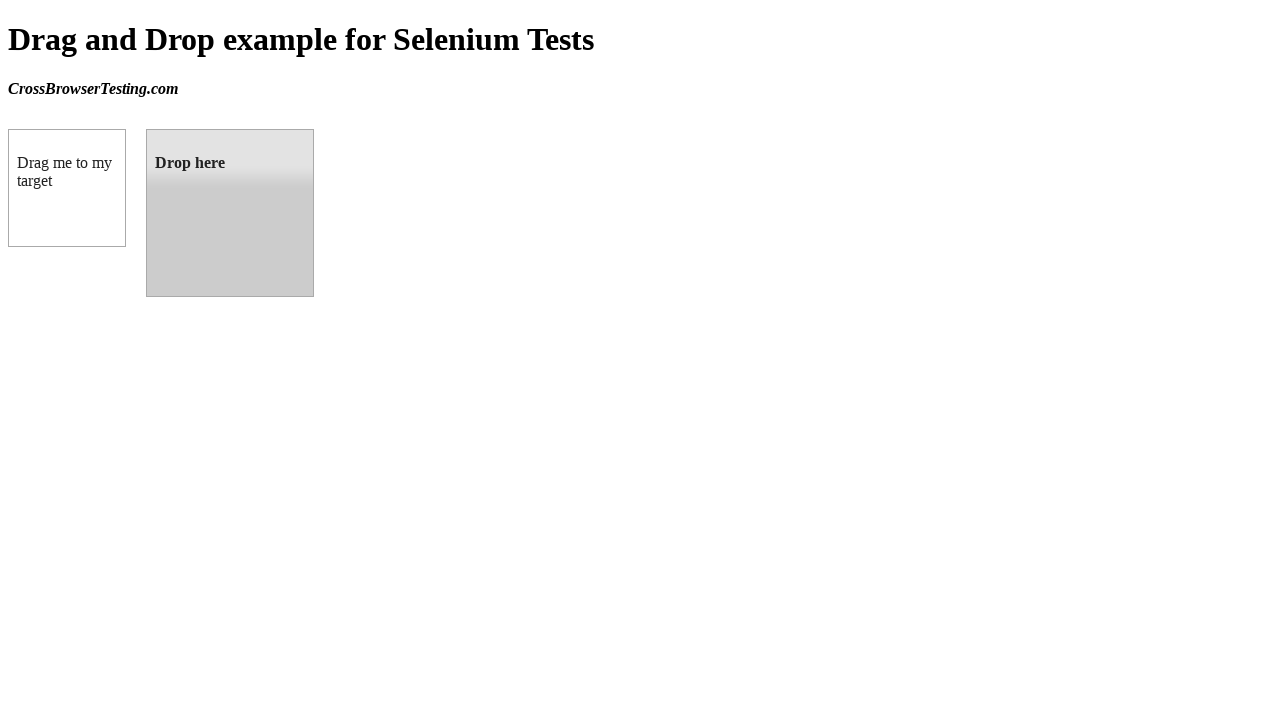

Pressed and held mouse button on source element at (67, 188)
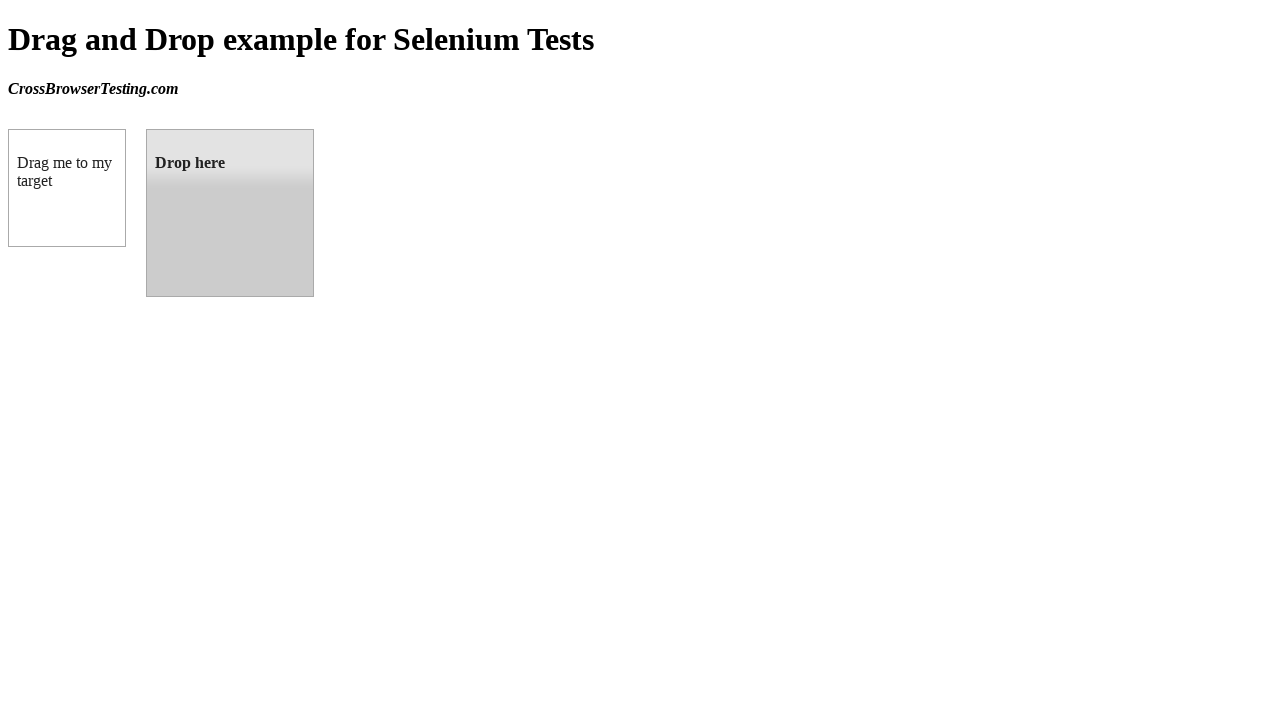

Dragged mouse to center of target element at (230, 213)
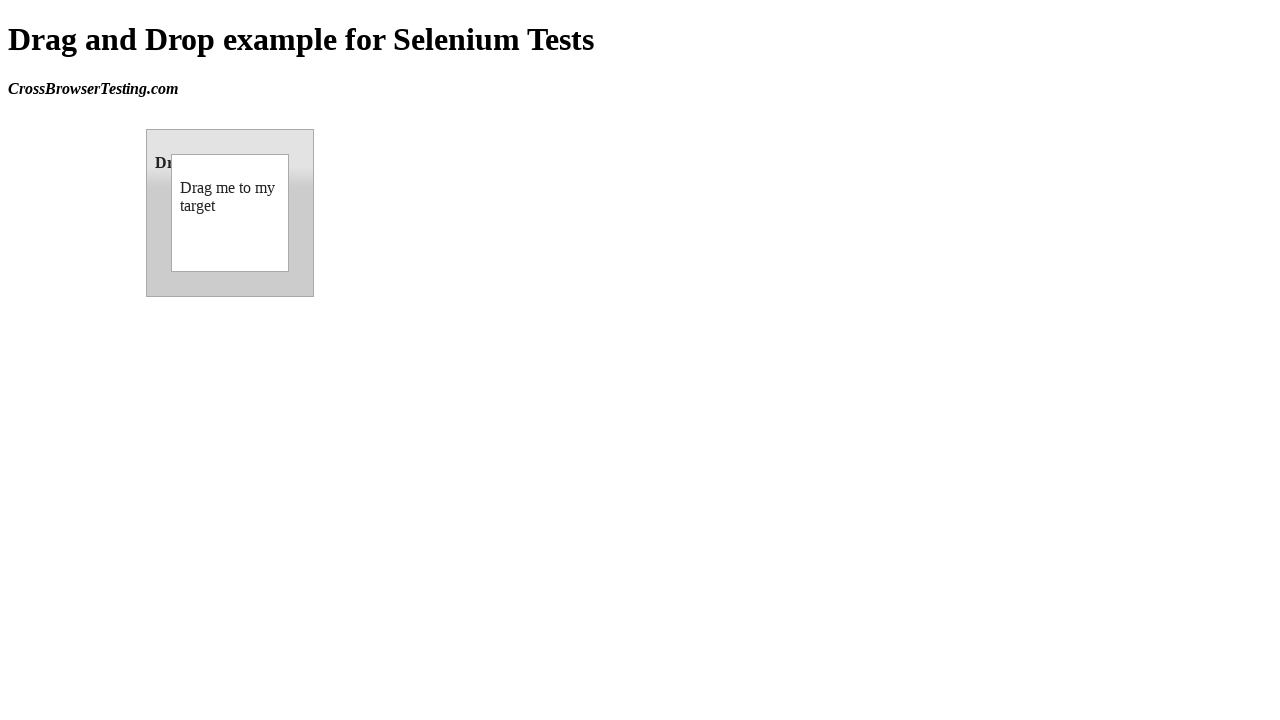

Released mouse button, completing drag-and-drop operation at (230, 213)
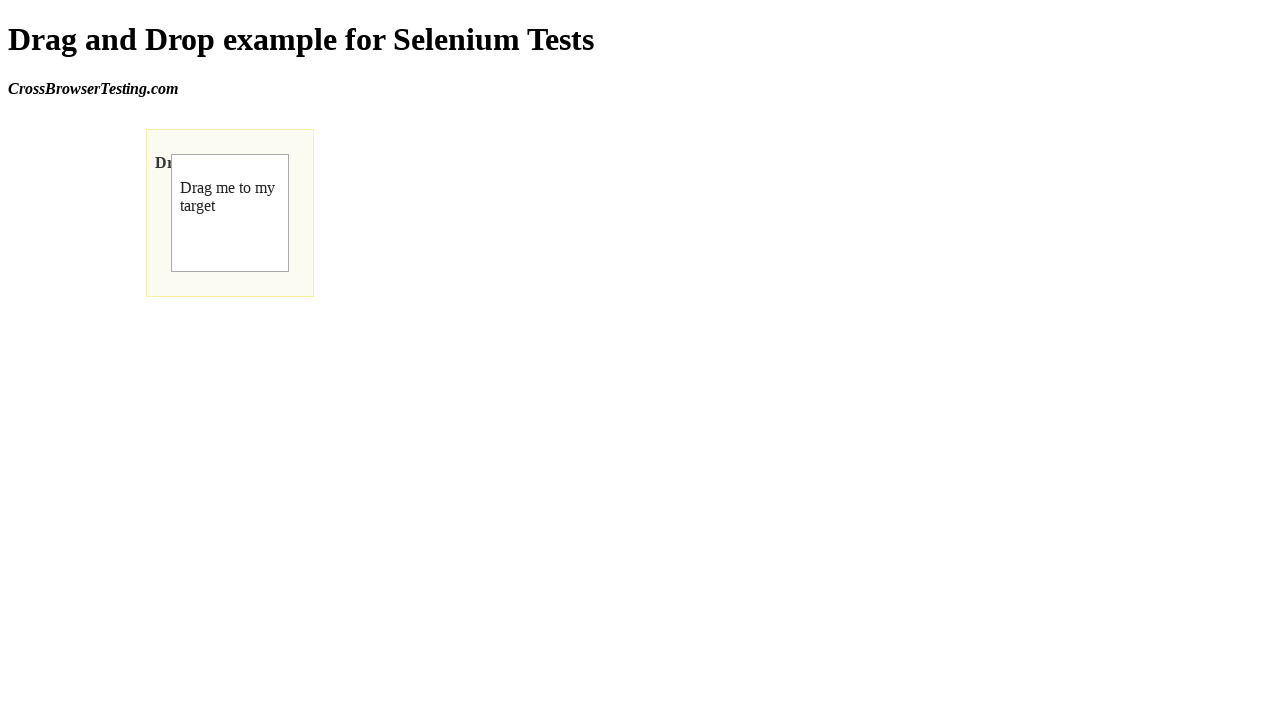

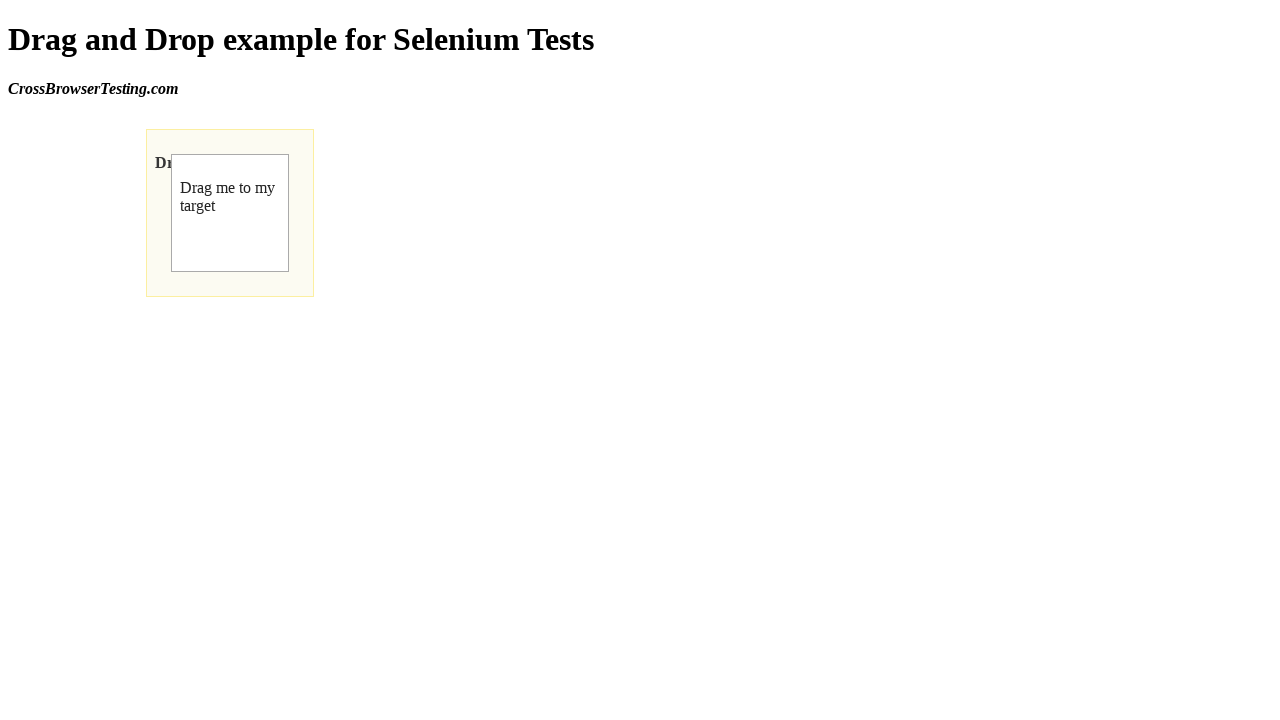